Tests the Add/Remove Elements functionality by clicking the add button to create an element and then clicking delete to remove it

Starting URL: https://the-internet.herokuapp.com/

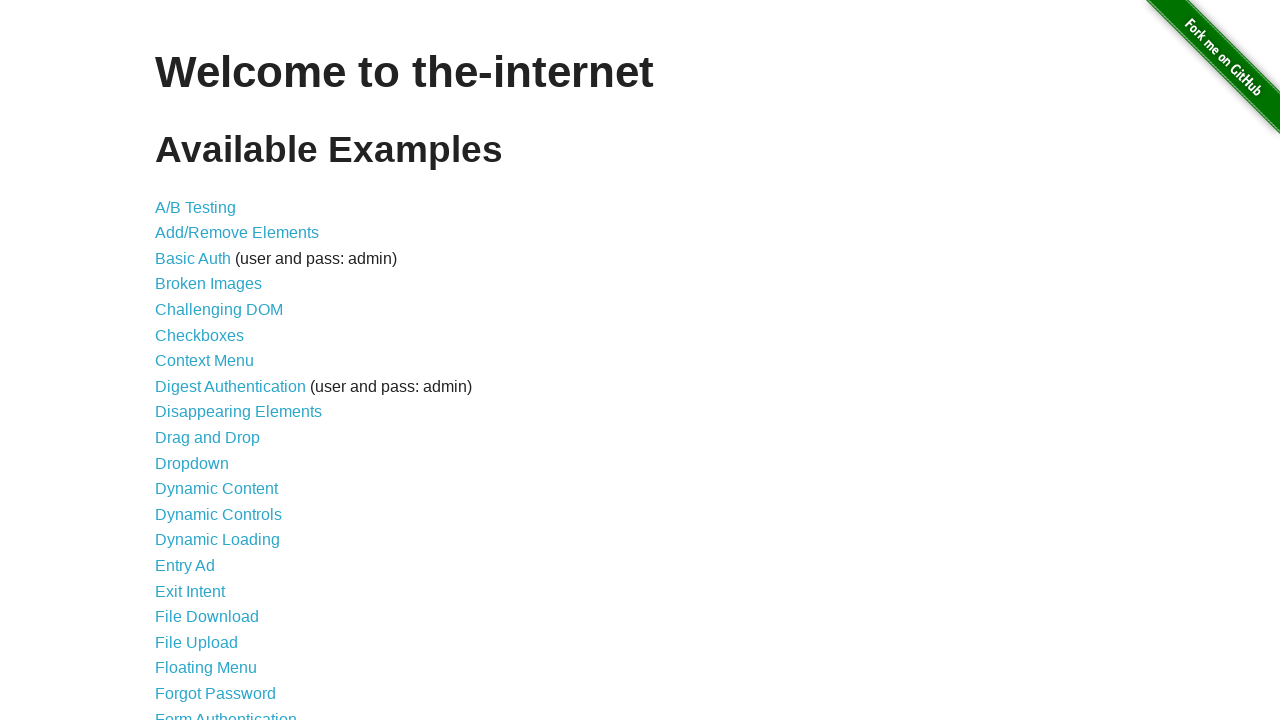

Clicked on Add/Remove Elements link at (237, 233) on xpath=//a[contains(text(),'Add/Remove Elements')]
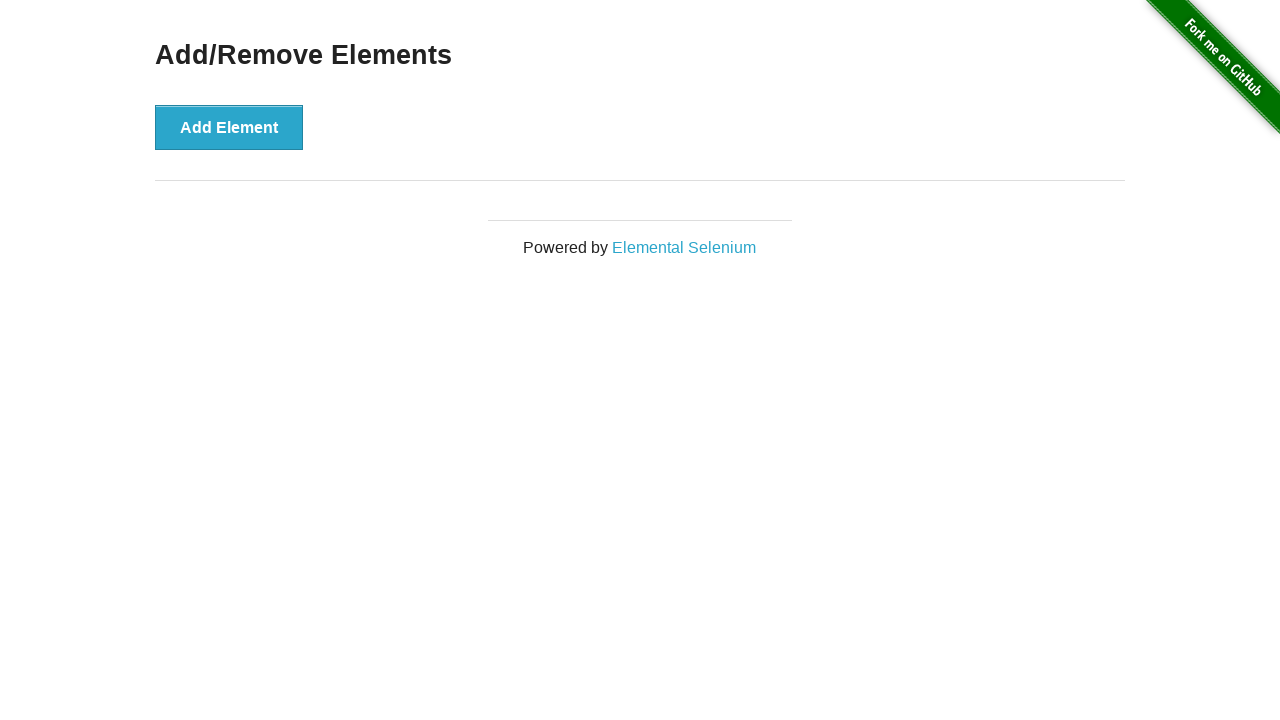

Clicked the Add button to create an element at (229, 127) on button
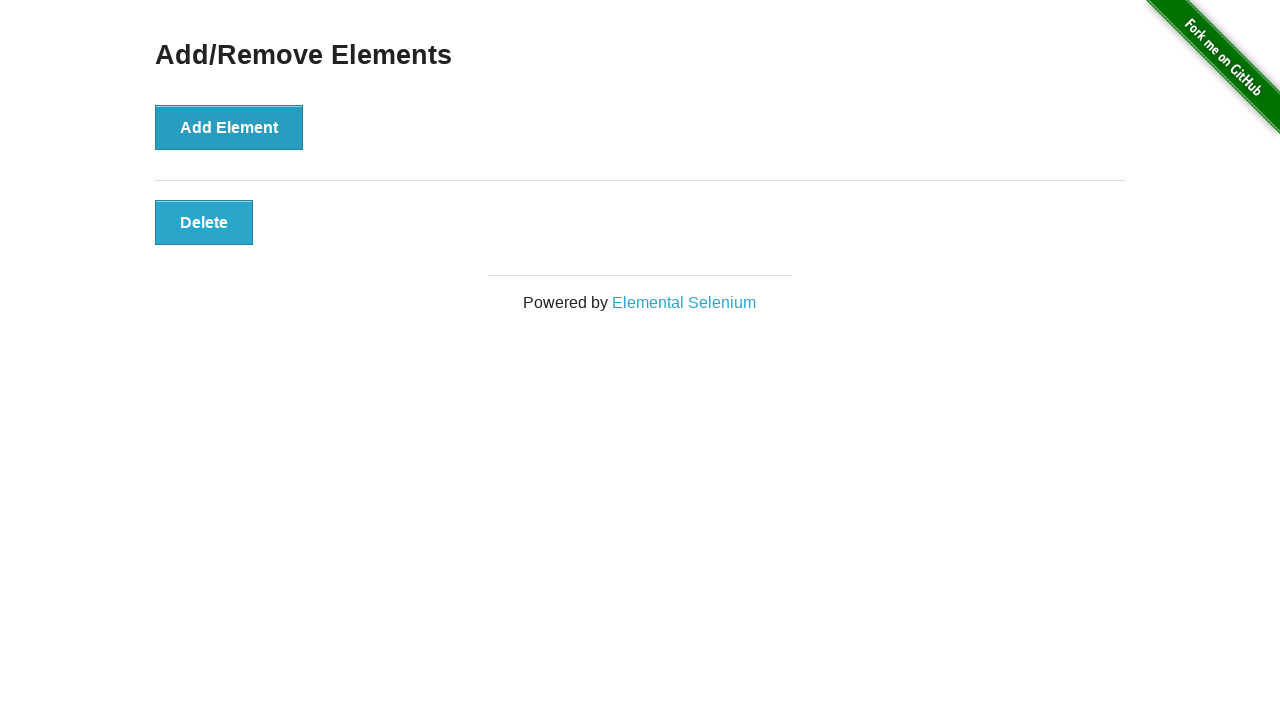

Clicked the Delete button to remove the element at (204, 222) on xpath=//button[contains(text(),'Delete')]
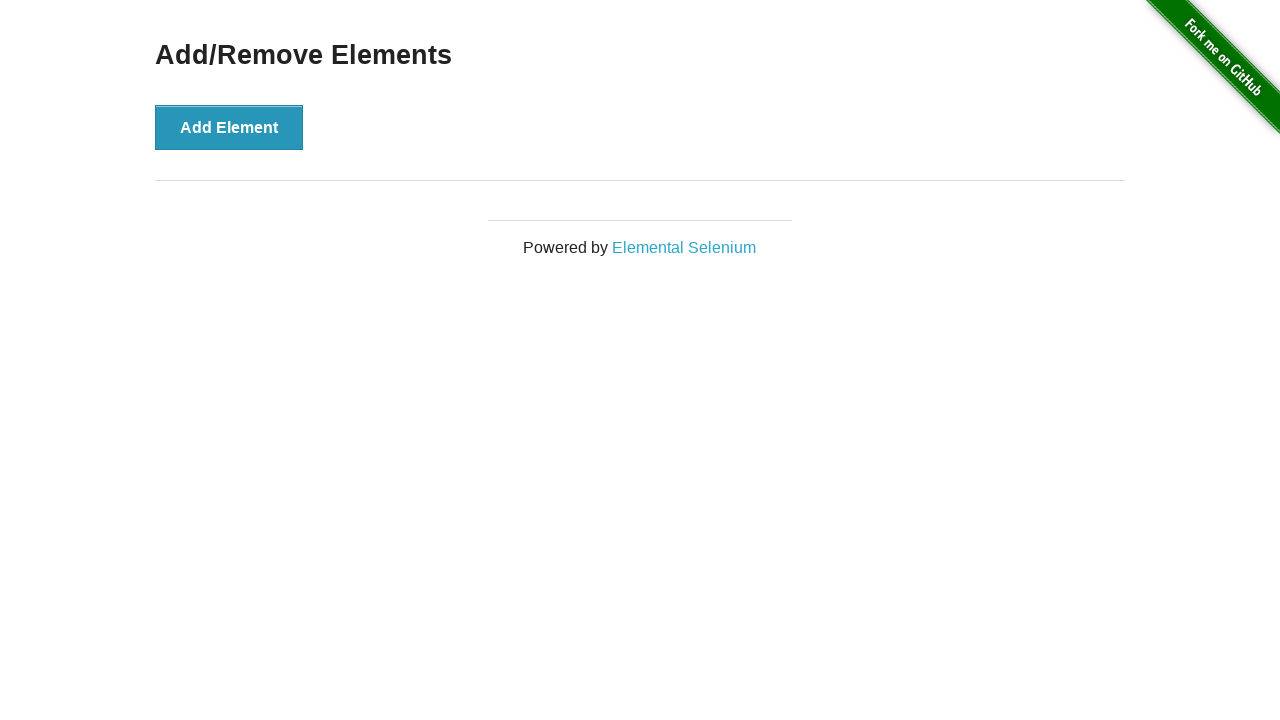

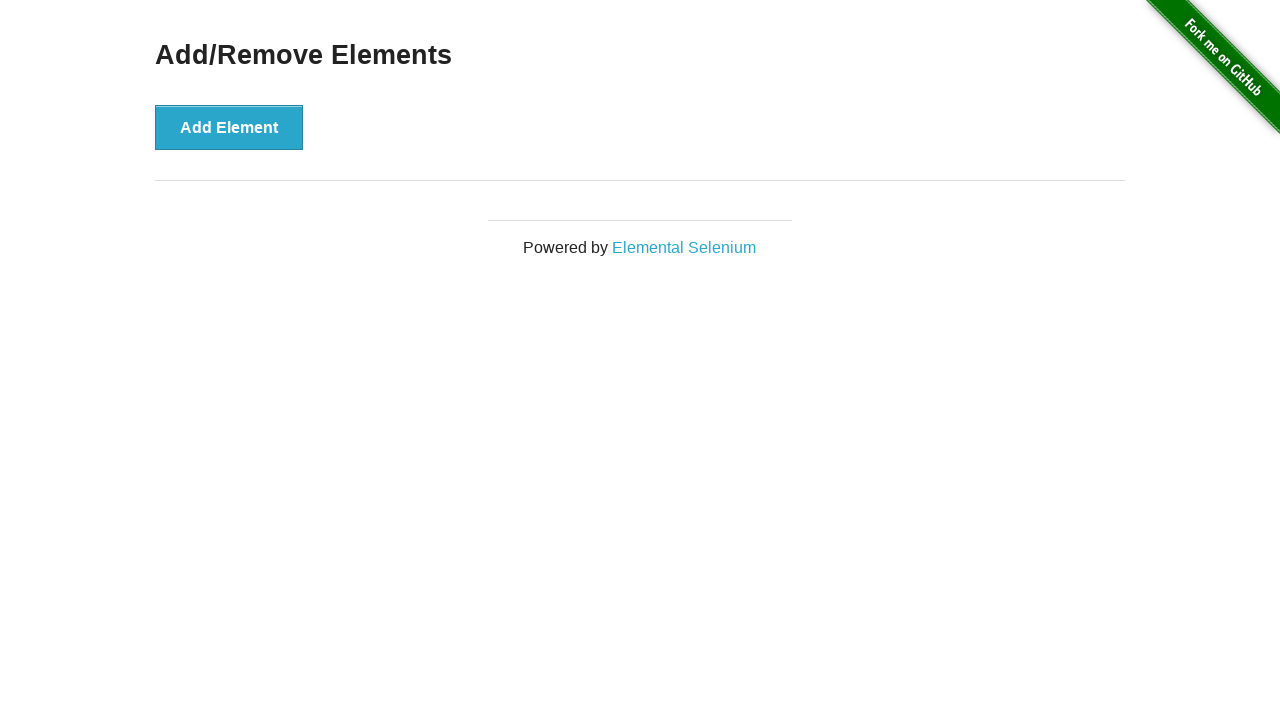